Tests that the Clear completed button is hidden when no items are completed

Starting URL: https://demo.playwright.dev/todomvc

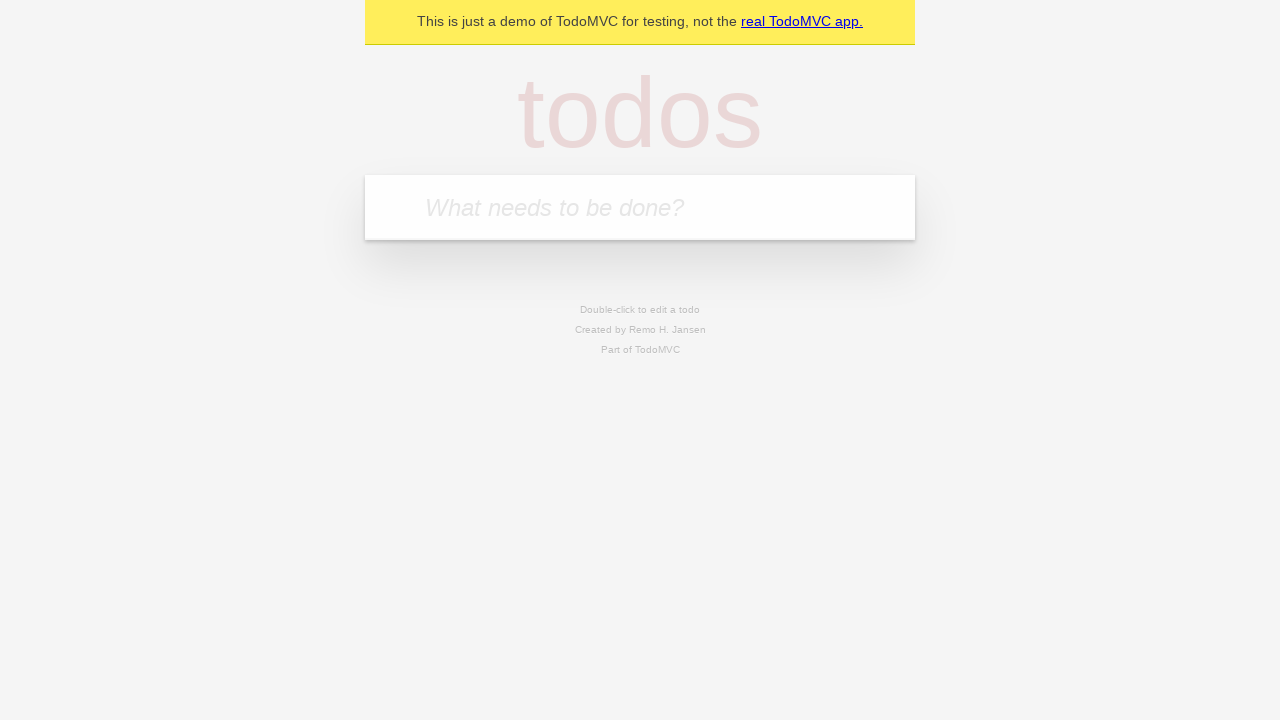

Filled todo input with 'buy some cheese' on internal:attr=[placeholder="What needs to be done?"i]
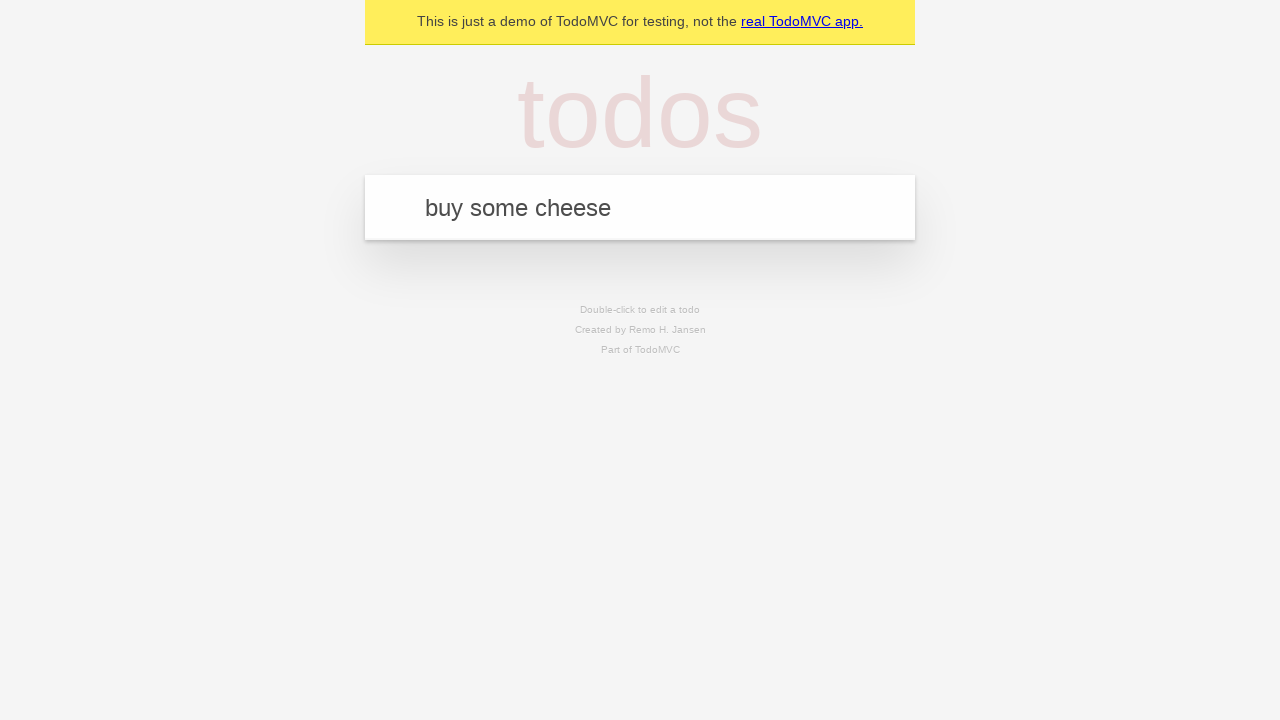

Pressed Enter to add todo 'buy some cheese' on internal:attr=[placeholder="What needs to be done?"i]
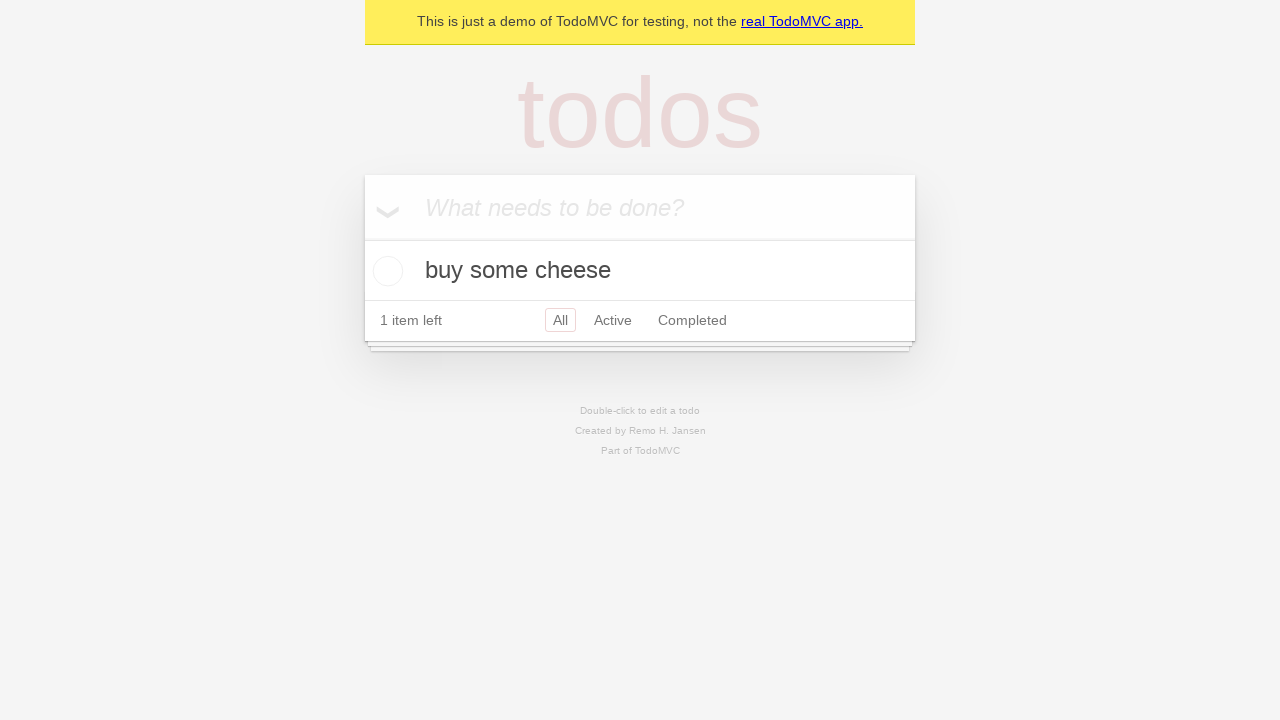

Filled todo input with 'feed the cat' on internal:attr=[placeholder="What needs to be done?"i]
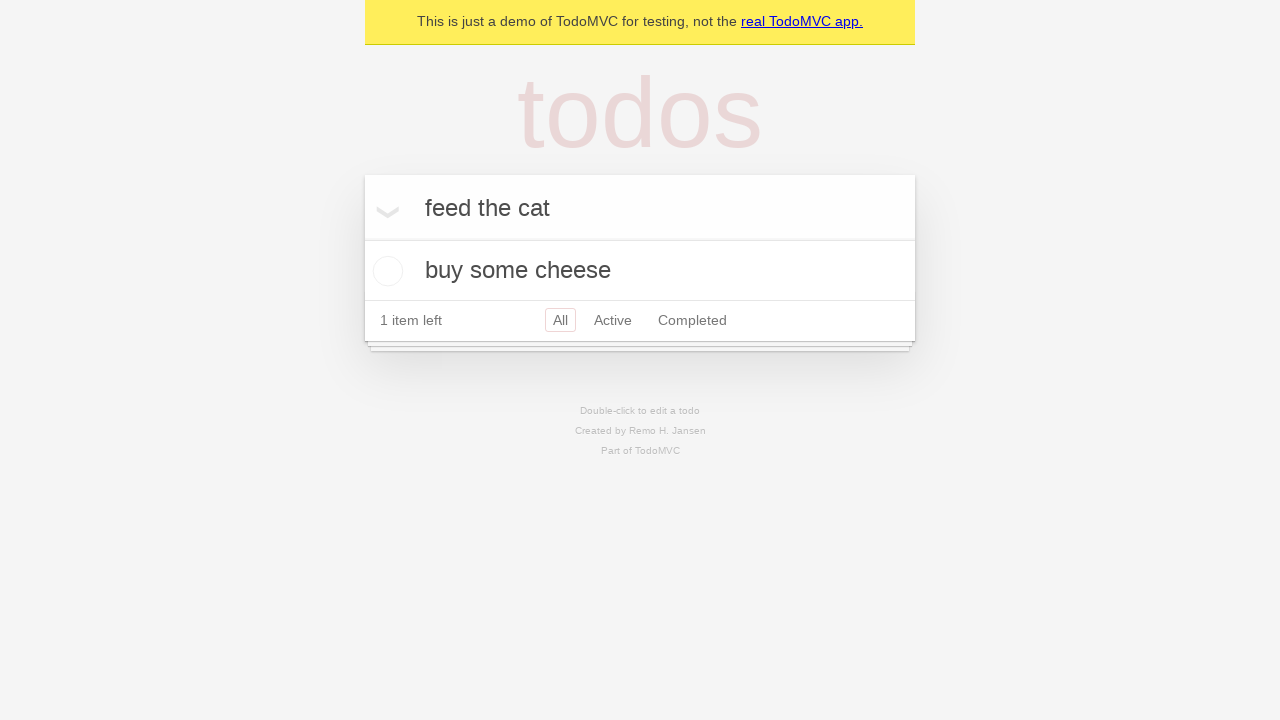

Pressed Enter to add todo 'feed the cat' on internal:attr=[placeholder="What needs to be done?"i]
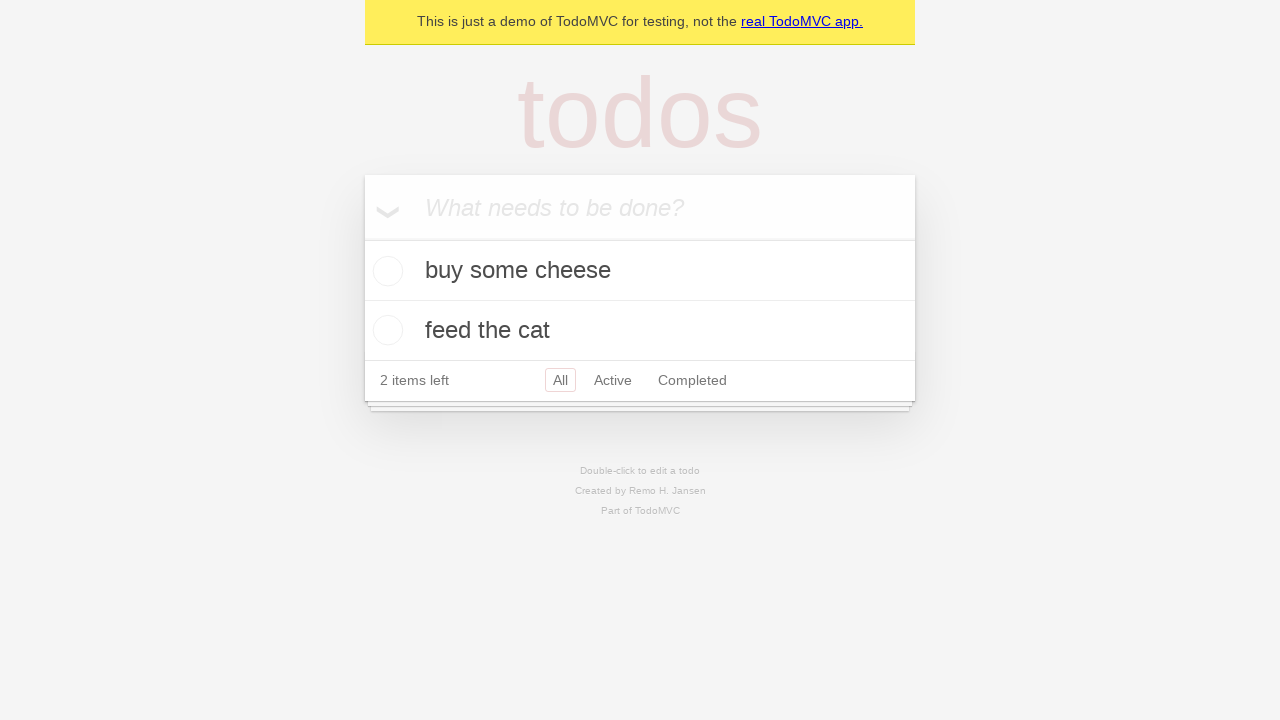

Filled todo input with 'book a doctors appointment' on internal:attr=[placeholder="What needs to be done?"i]
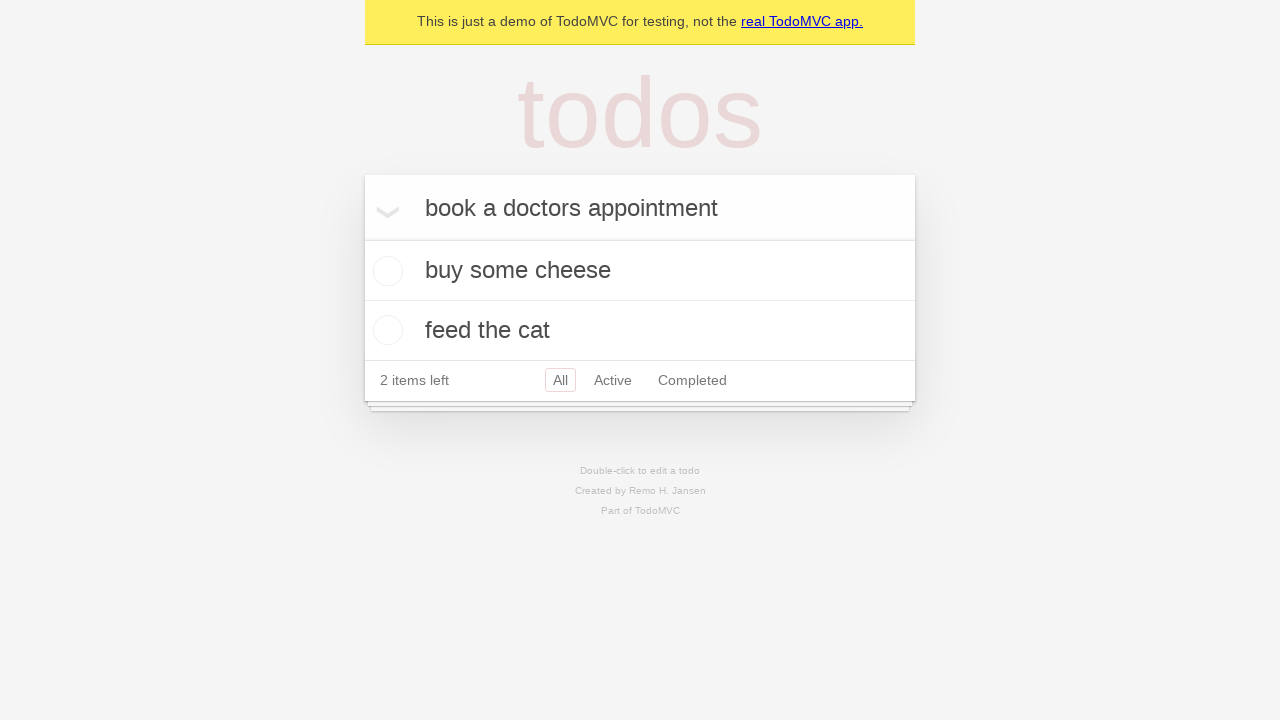

Pressed Enter to add todo 'book a doctors appointment' on internal:attr=[placeholder="What needs to be done?"i]
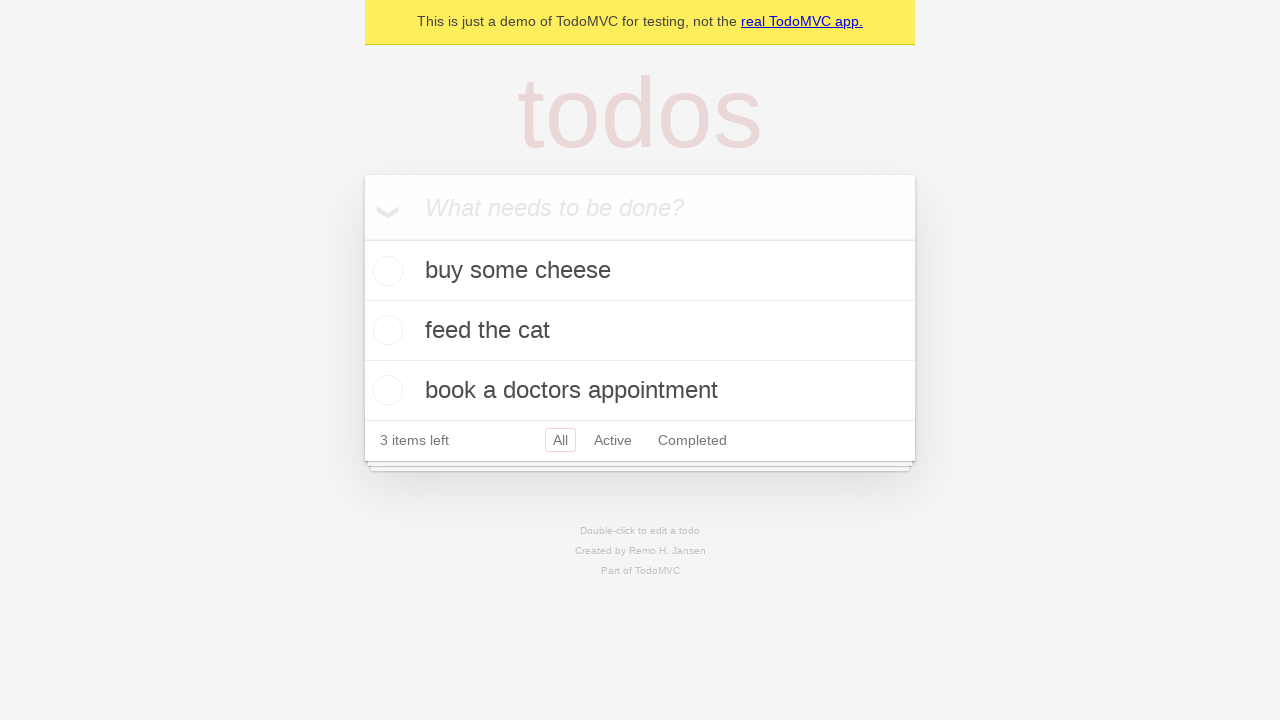

Checked the first todo item as completed at (385, 271) on .todo-list li .toggle >> nth=0
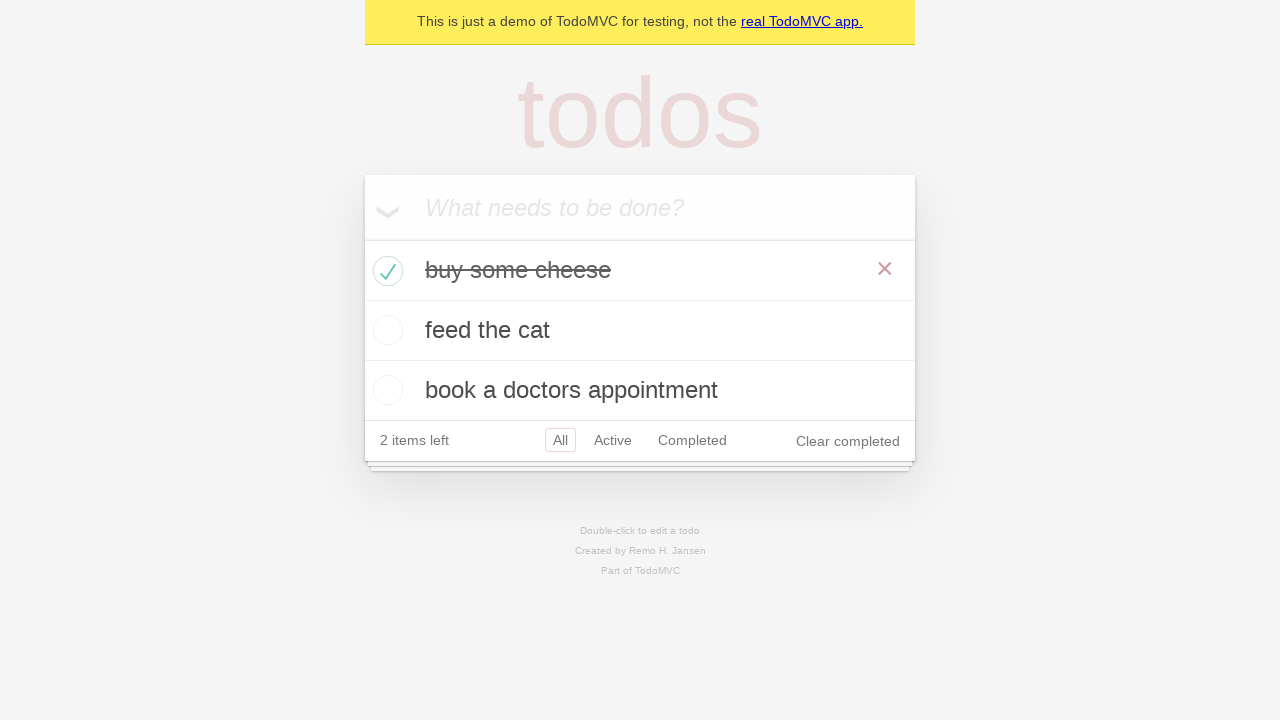

Clicked Clear completed button to remove completed item at (848, 441) on internal:role=button[name="Clear completed"i]
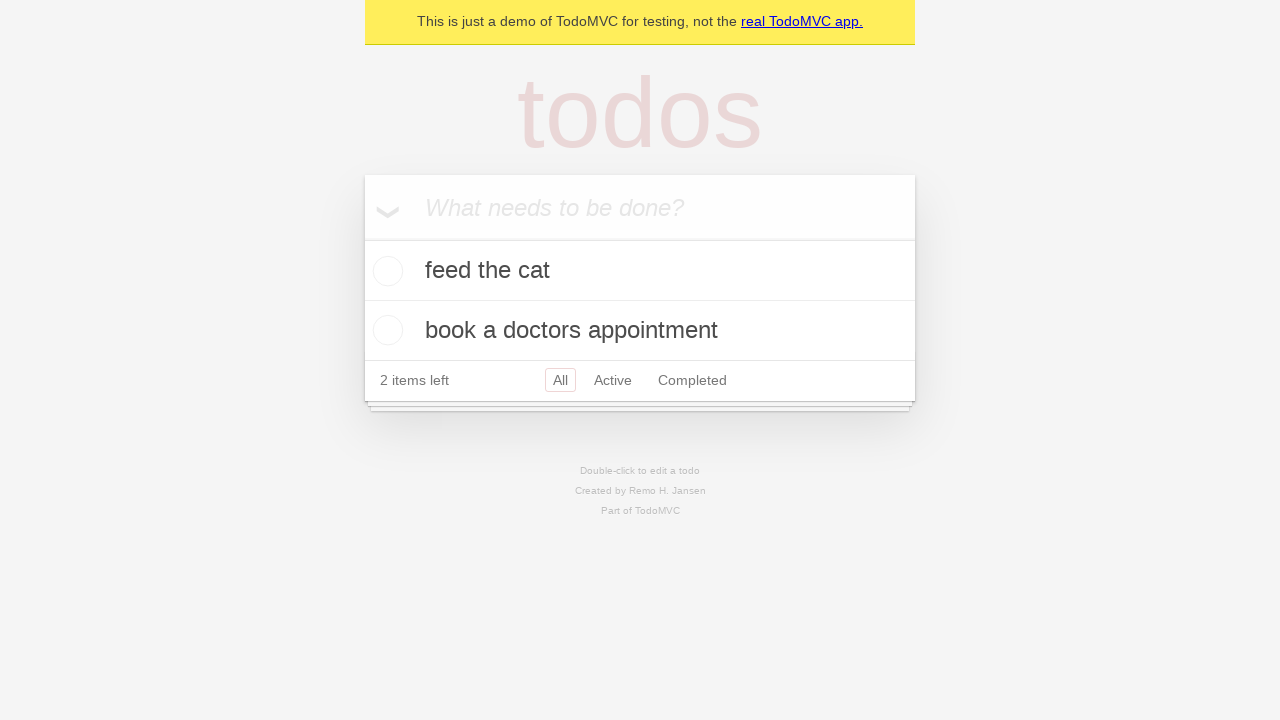

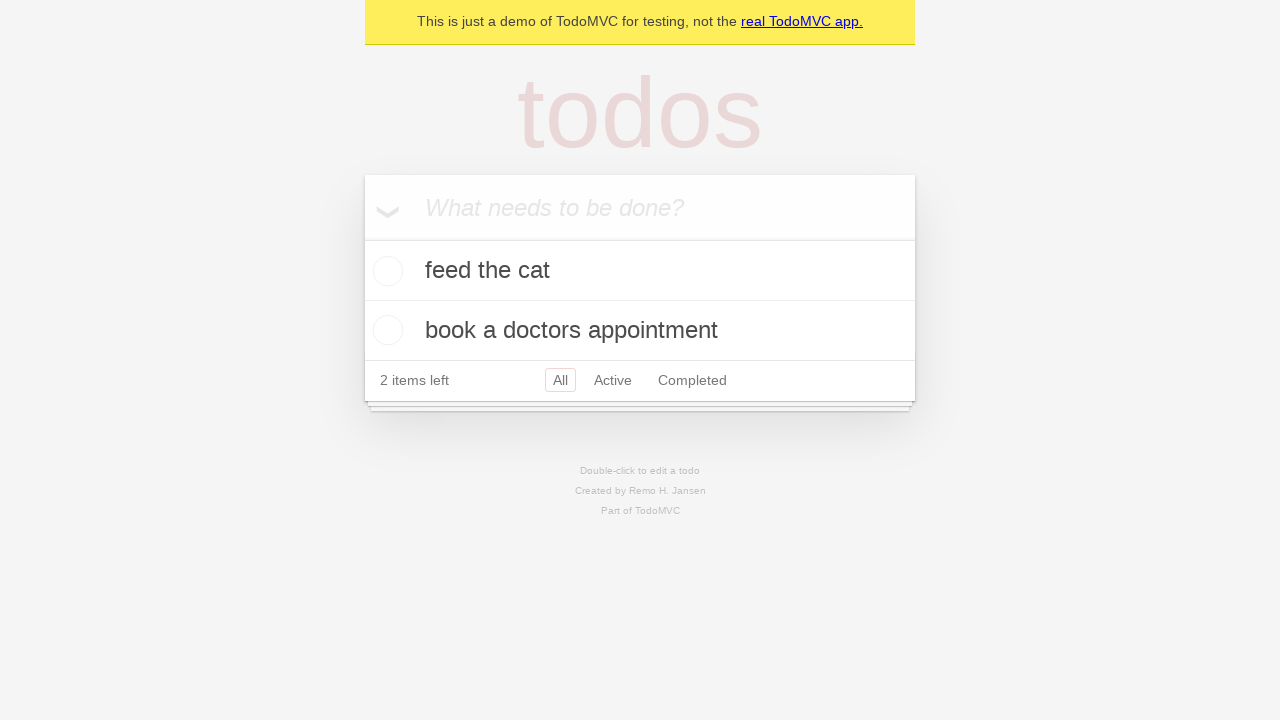